Tests dropdown functionality by navigating to the dropdown page and selecting options by label, index, and value

Starting URL: https://the-internet.herokuapp.com/

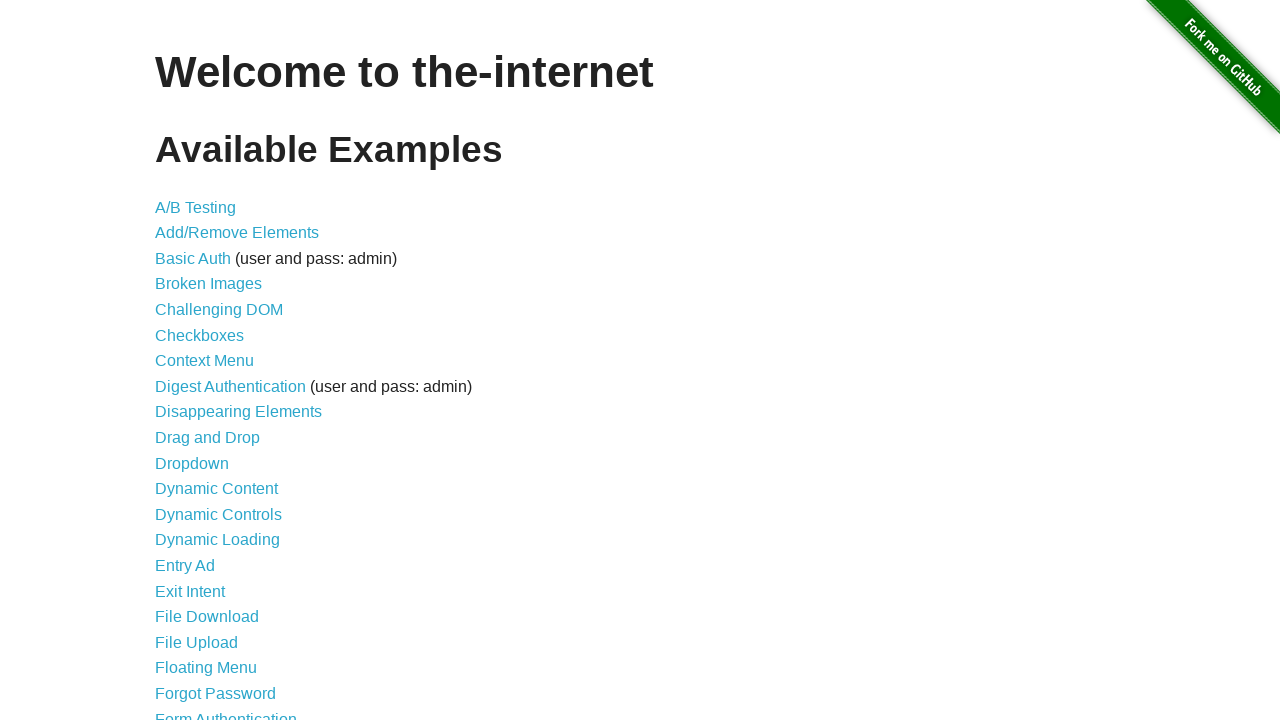

Clicked link to Dropdown page at (192, 463) on internal:role=link >> internal:has-text="Dropdown"i
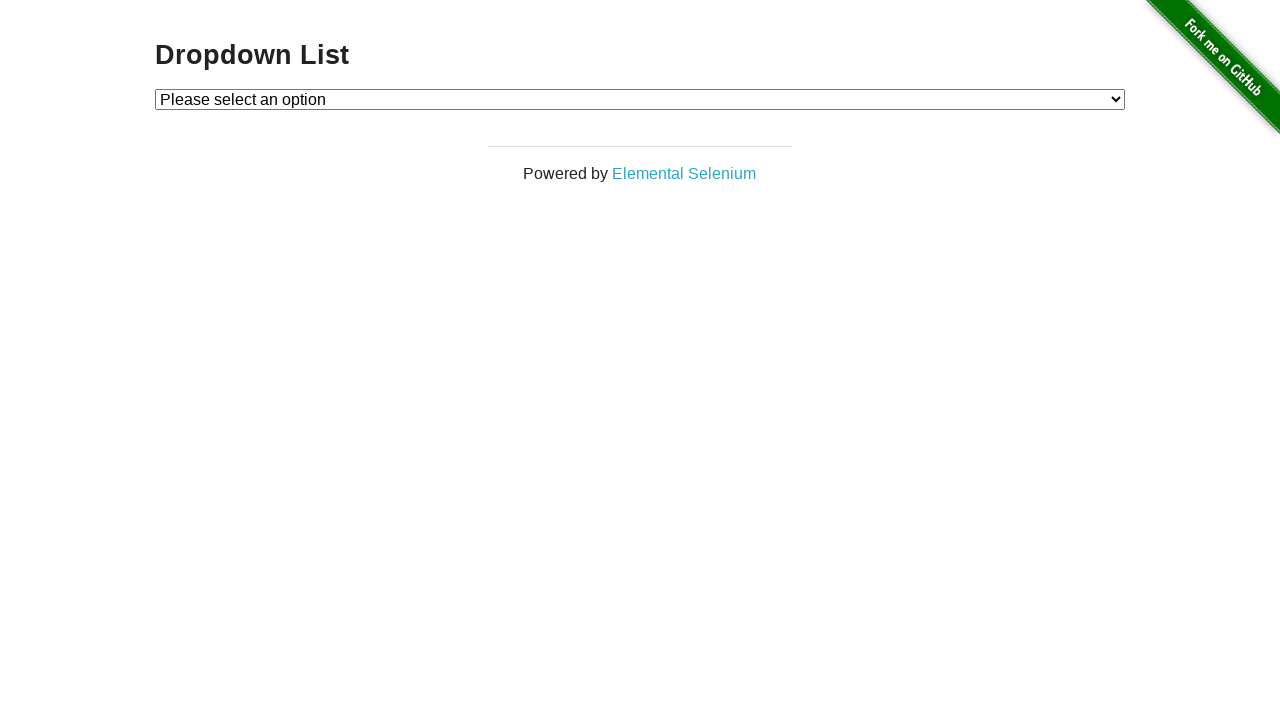

Verified Dropdown List page title is visible
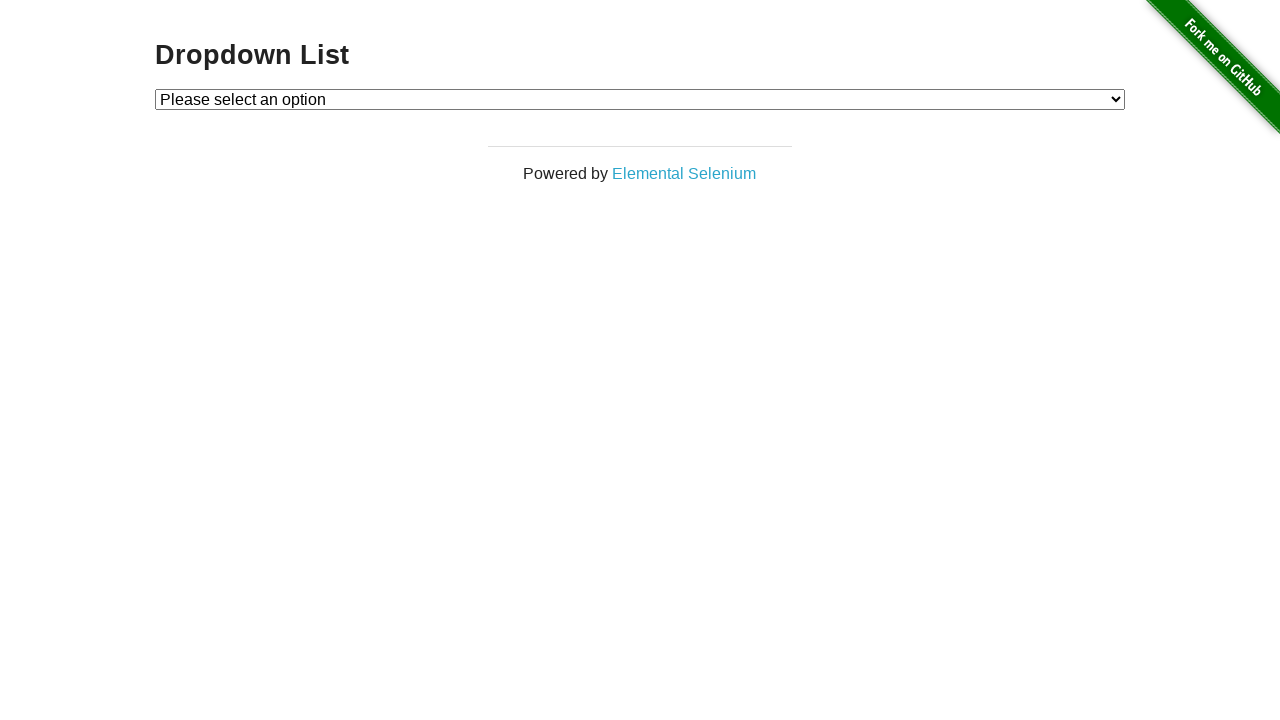

Selected Option 2 by label on xpath=//select[@id='dropdown']
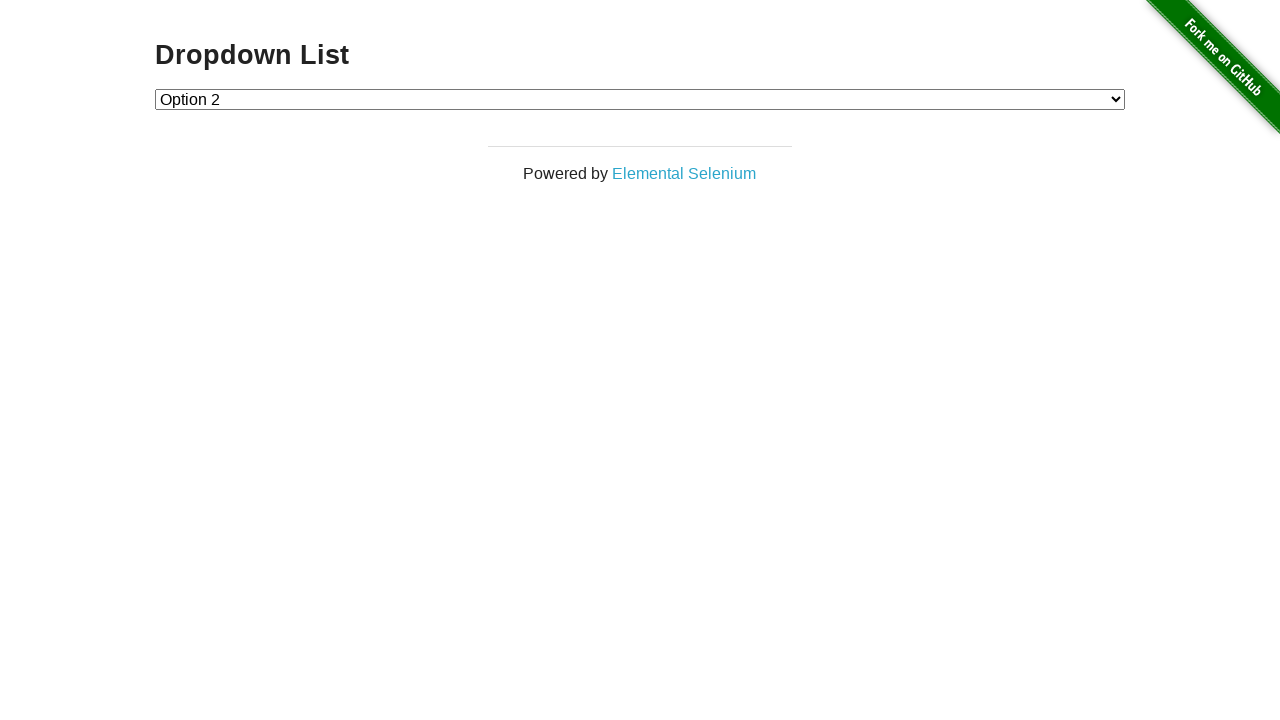

Selected dropdown option by index 1 on xpath=//select[@id='dropdown']
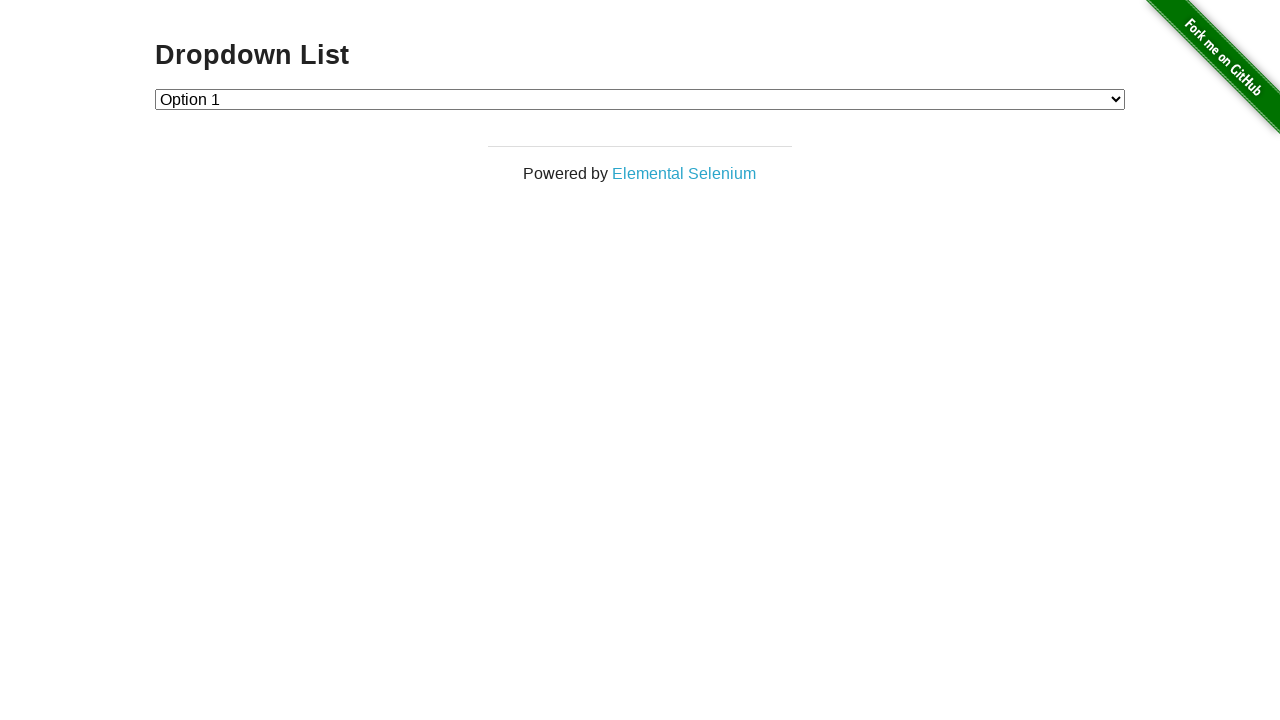

Selected dropdown option by value '2' on xpath=//select[@id='dropdown']
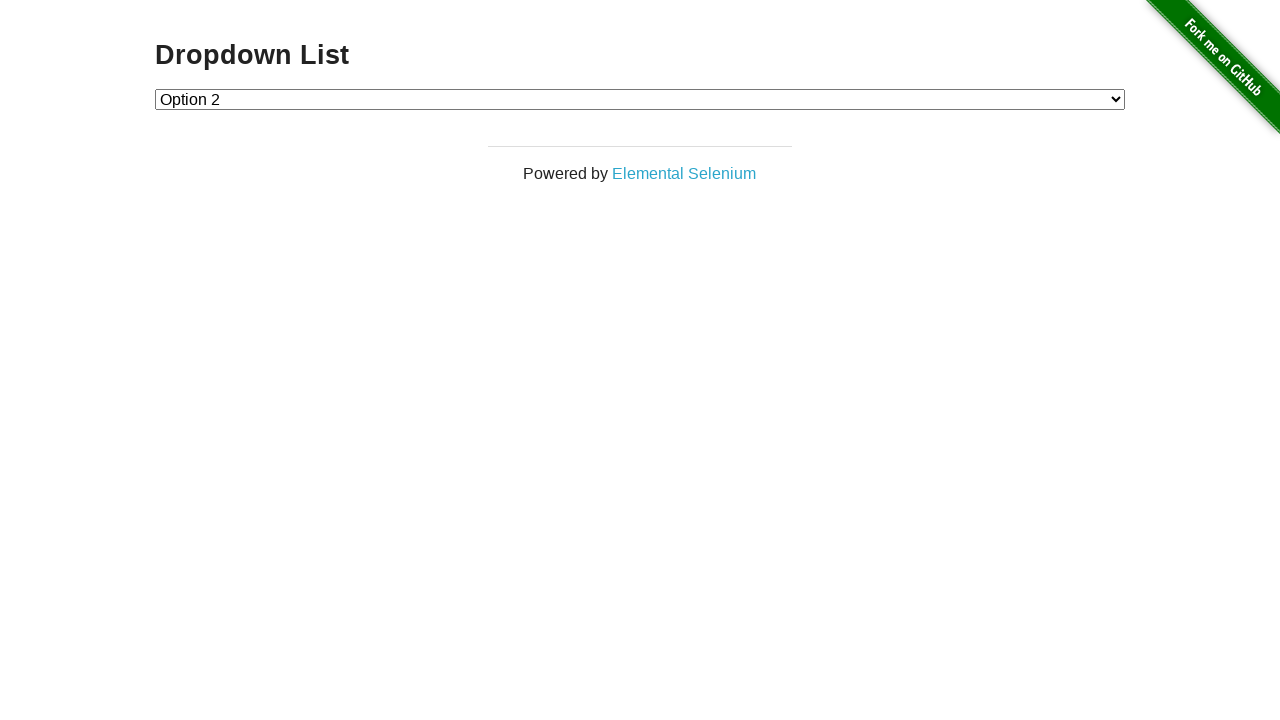

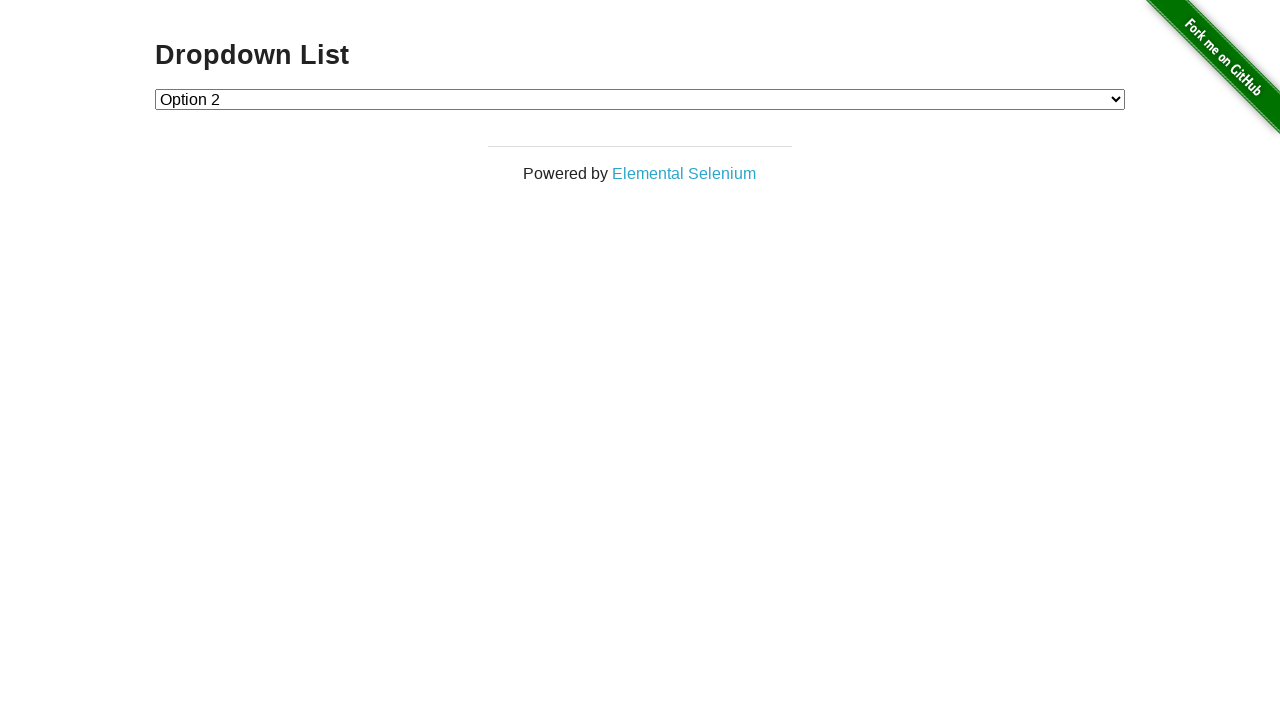